Tests dropdown selection functionality by selecting options using different methods: by value, by index, and by visible text

Starting URL: https://practice.cydeo.com/dropdown

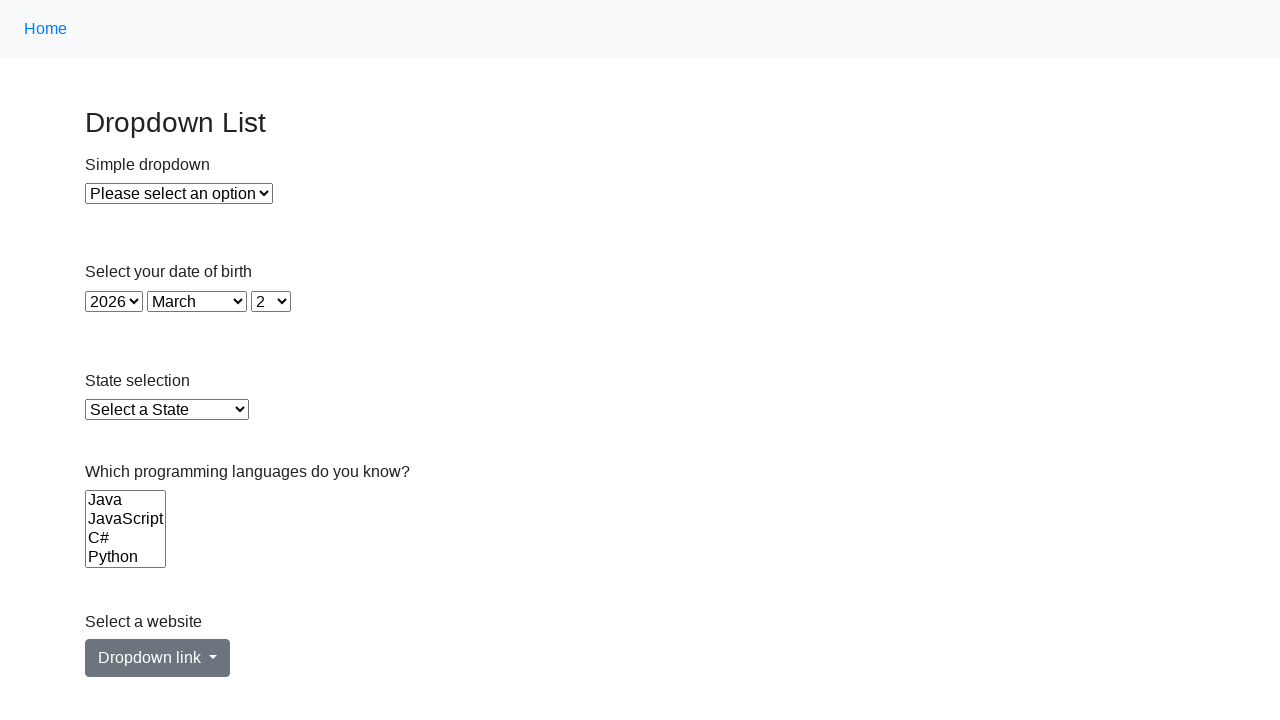

Located dropdown element with id 'dropdown'
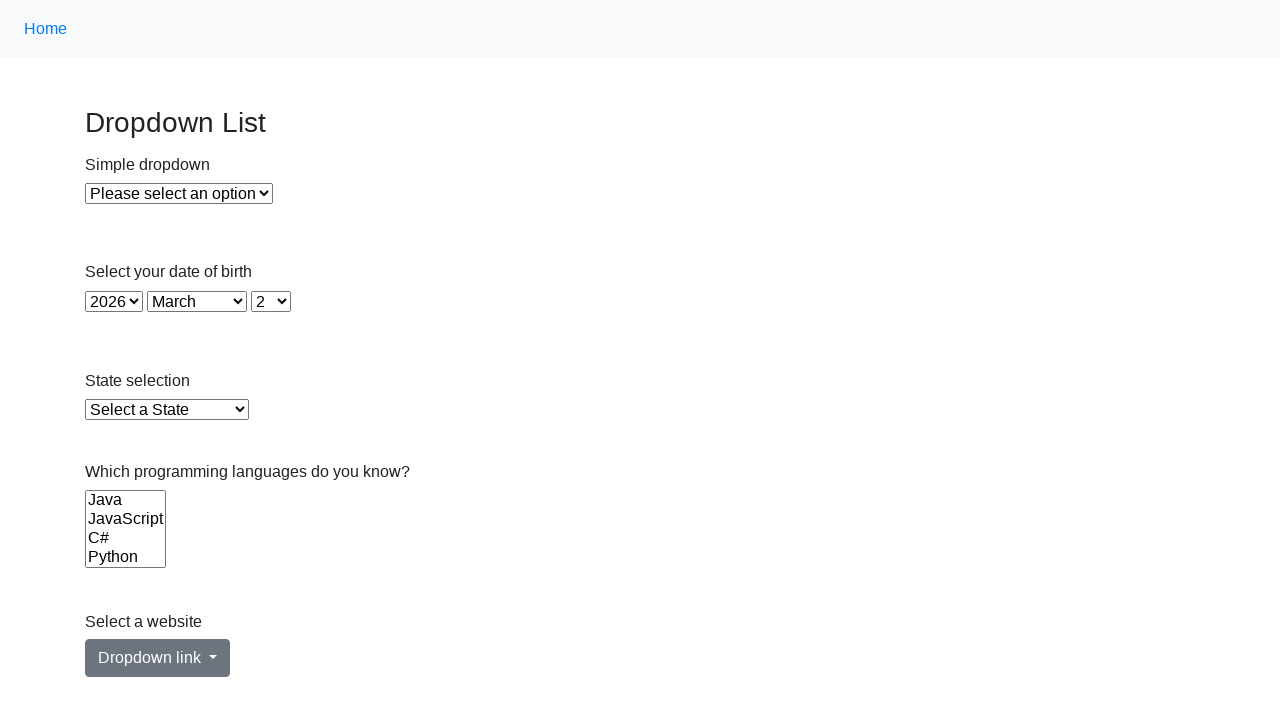

Selected dropdown option by value '1' on xpath=//select[@id='dropdown']
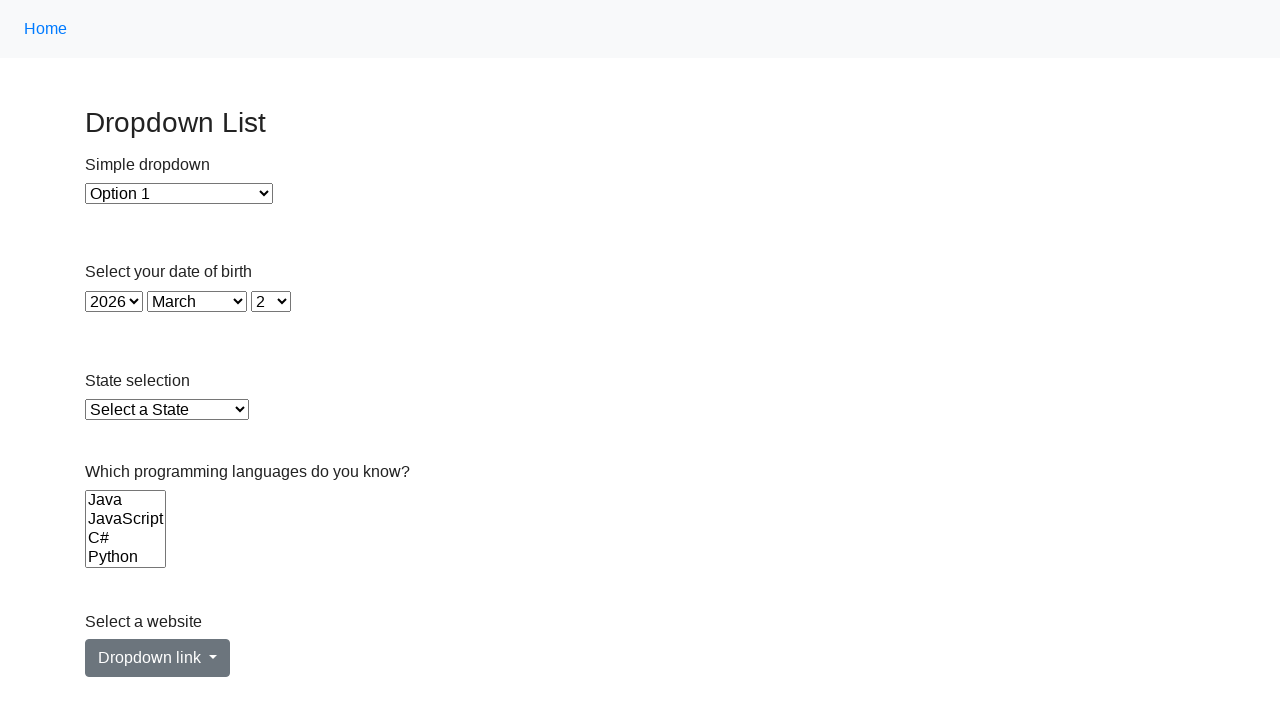

Selected dropdown option by index 2 on xpath=//select[@id='dropdown']
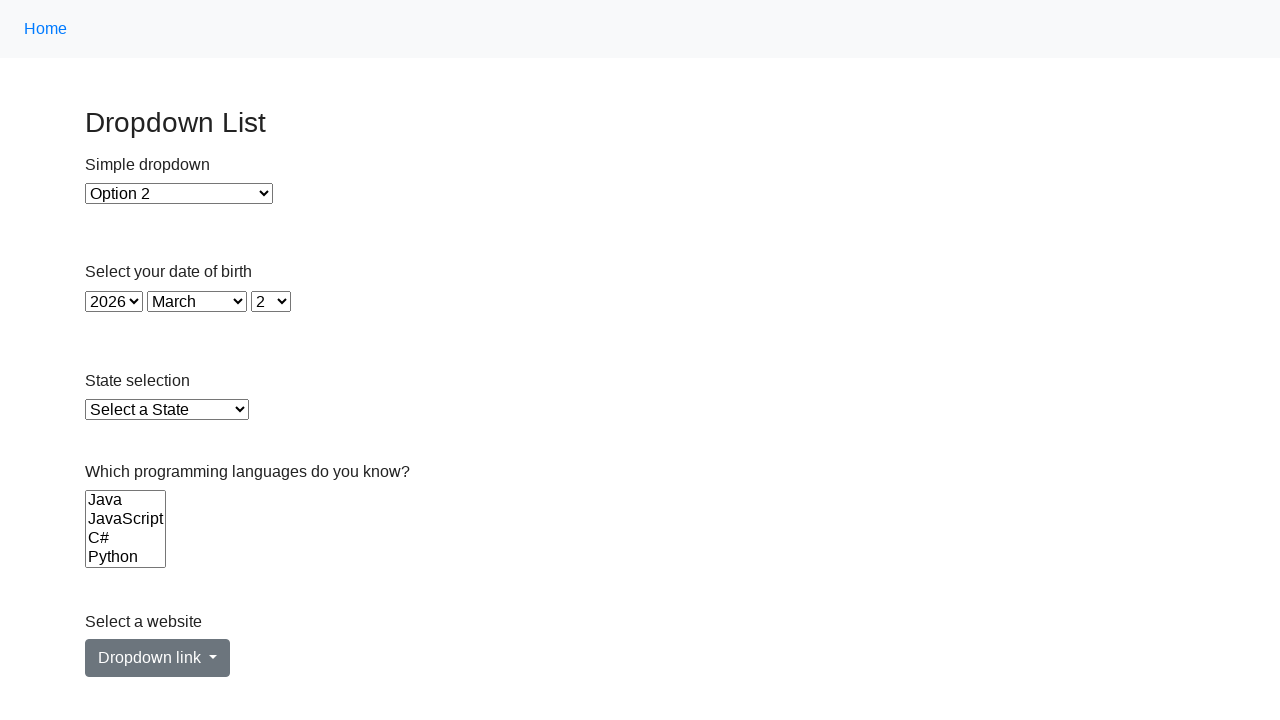

Selected dropdown option by visible text 'Option 1' on xpath=//select[@id='dropdown']
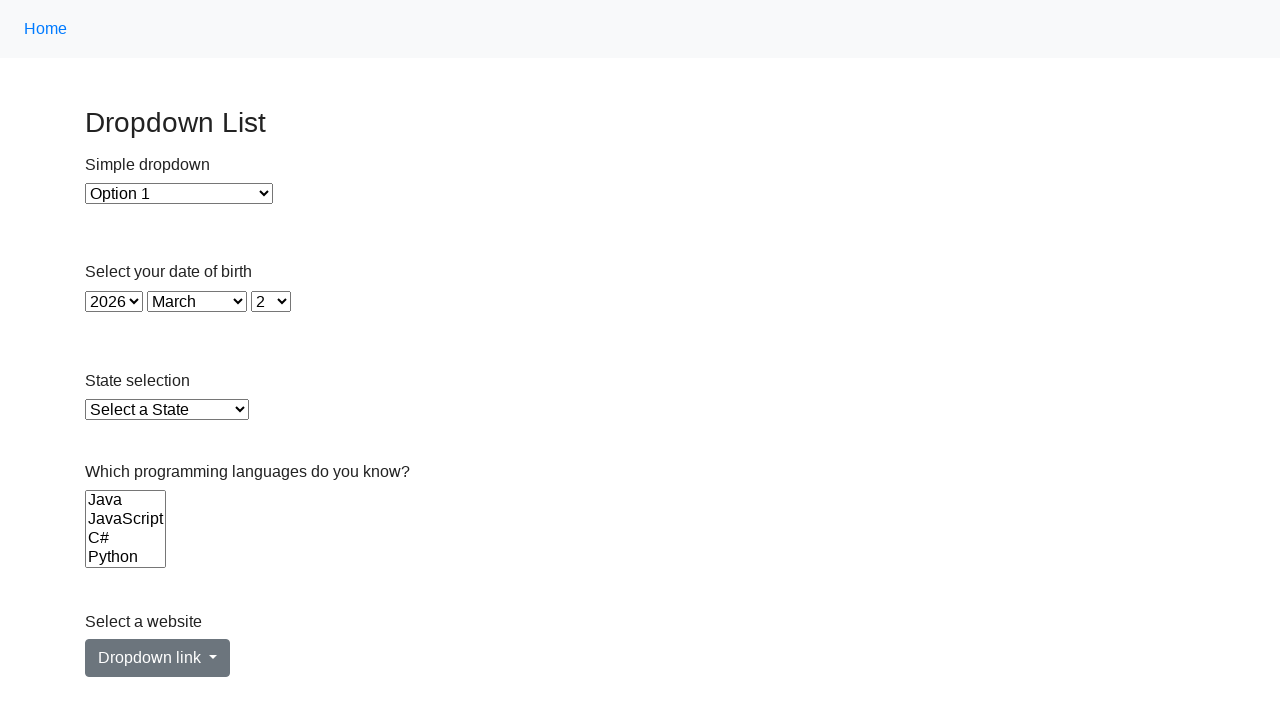

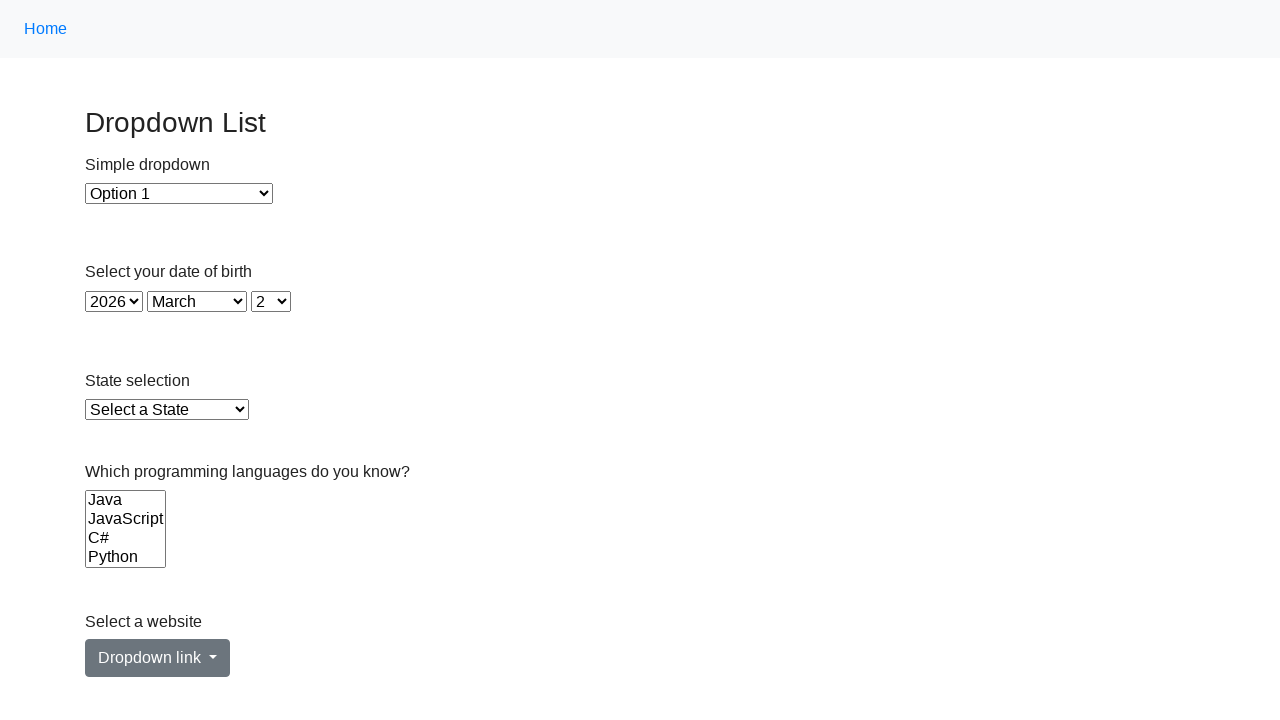